Tests JavaScript alert handling by clicking a button that triggers an alert, accepting the alert, and verifying the result message is displayed correctly.

Starting URL: https://the-internet.herokuapp.com/javascript_alerts

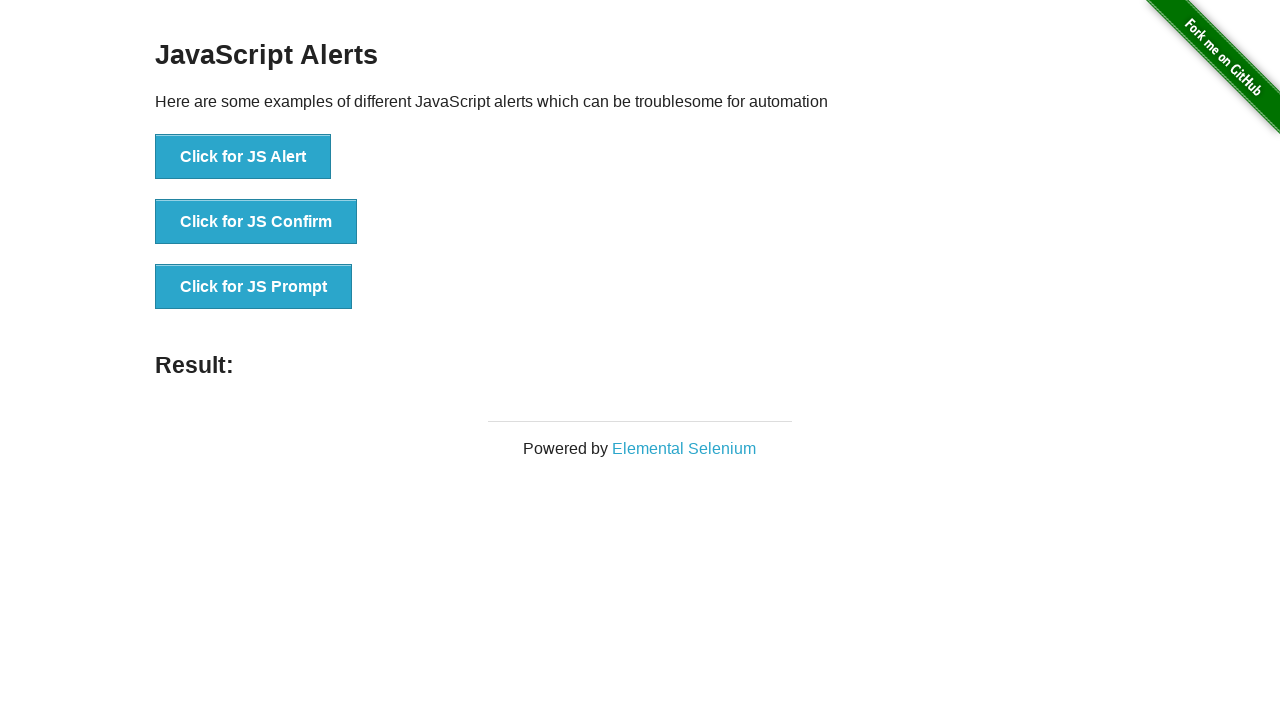

Clicked button to trigger JavaScript alert at (243, 157) on xpath=//button[text()='Click for JS Alert']
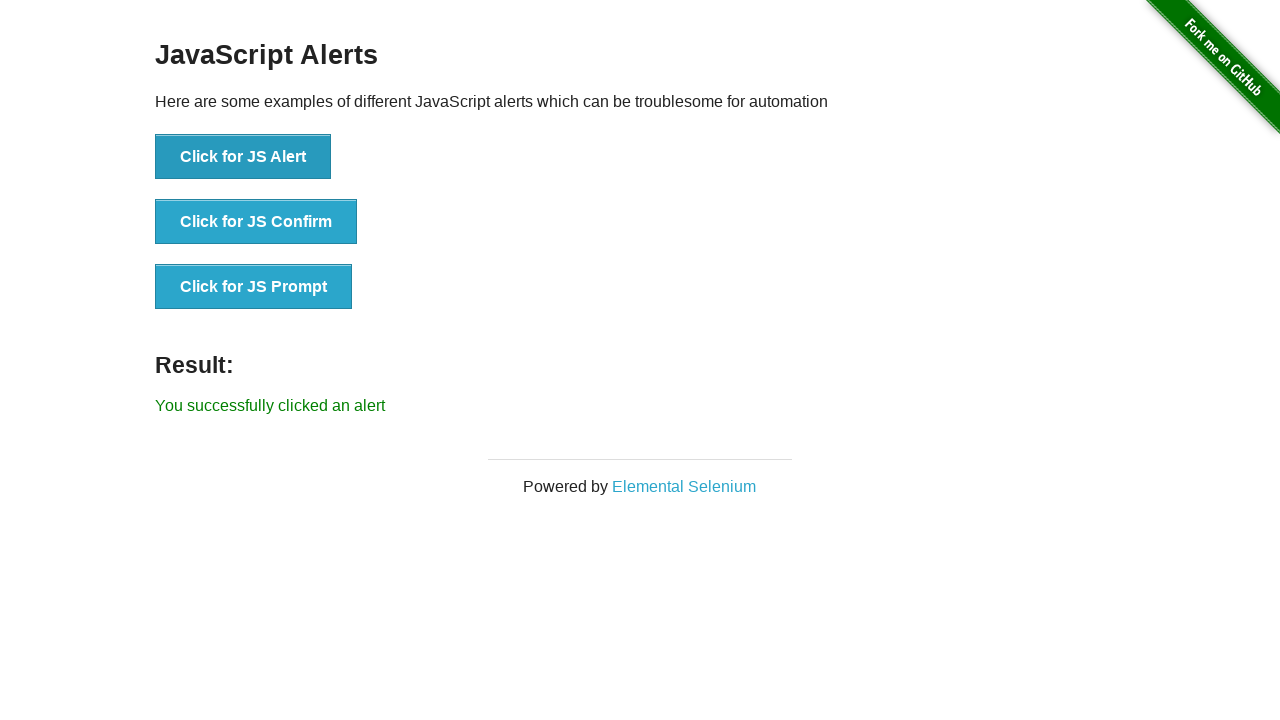

Set up dialog handler to accept alerts
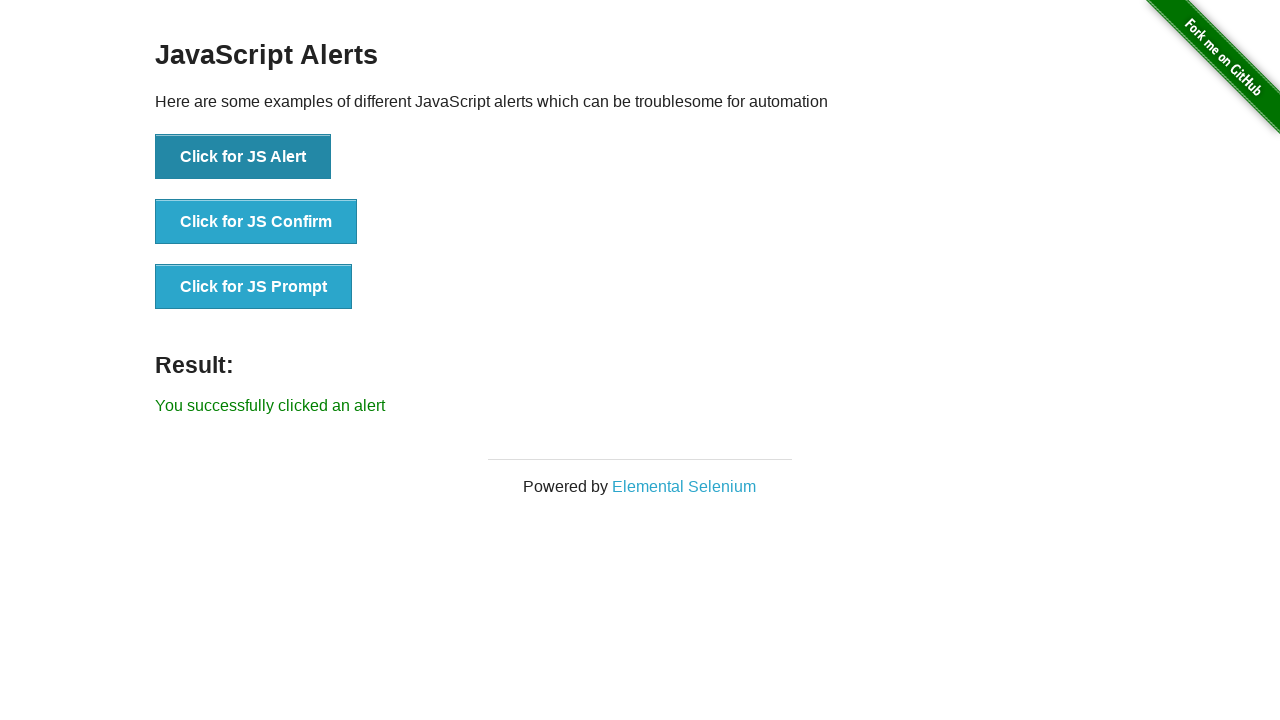

Result message element loaded
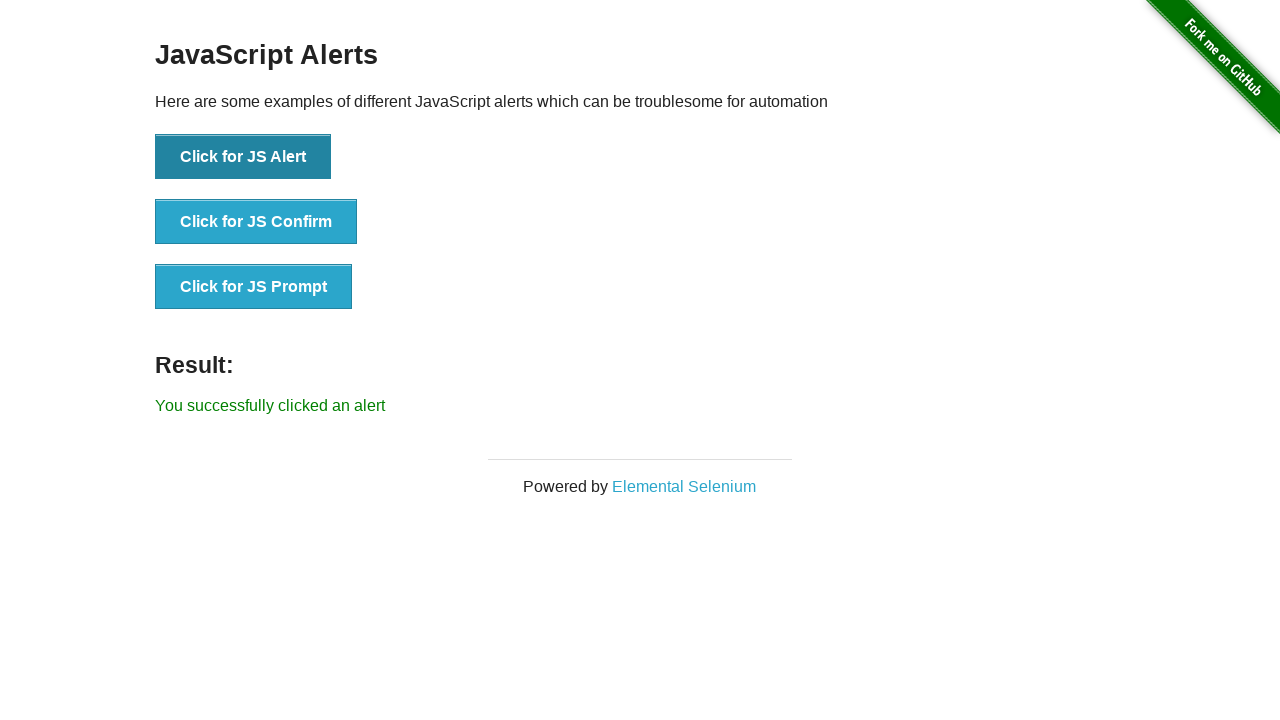

Retrieved result message text
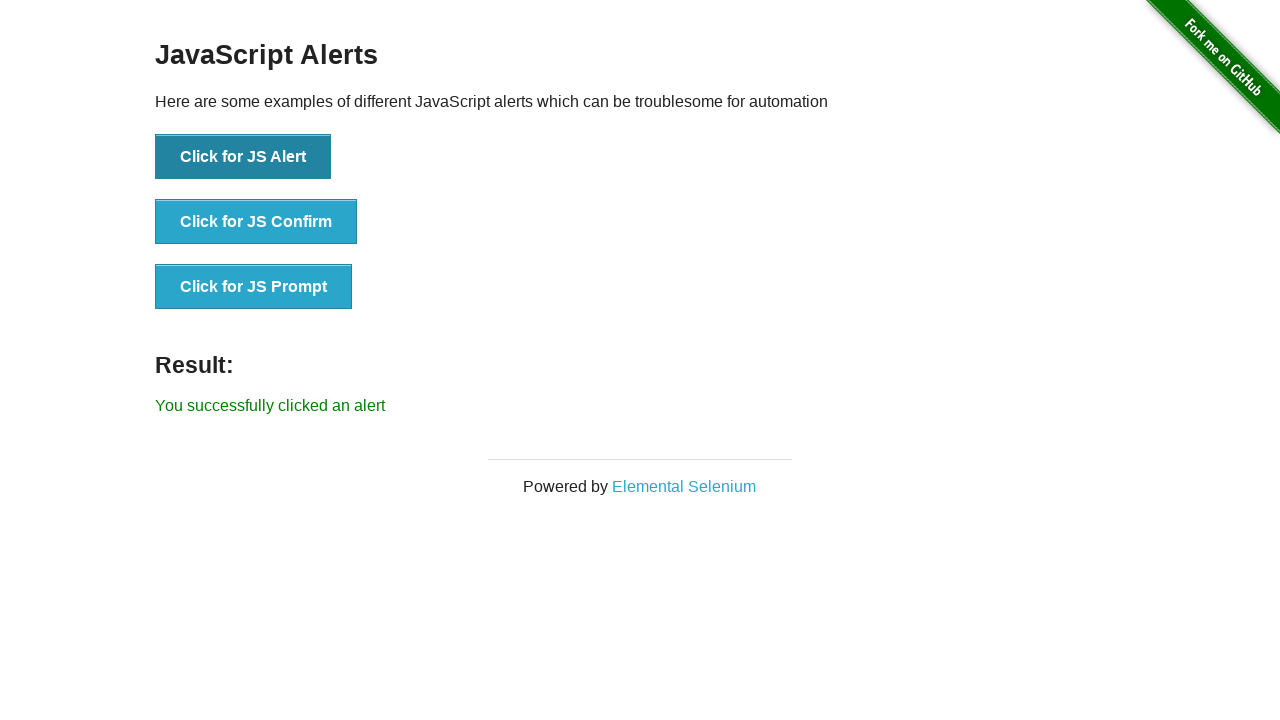

Verified result message matches expected text 'You successfully clicked an alert'
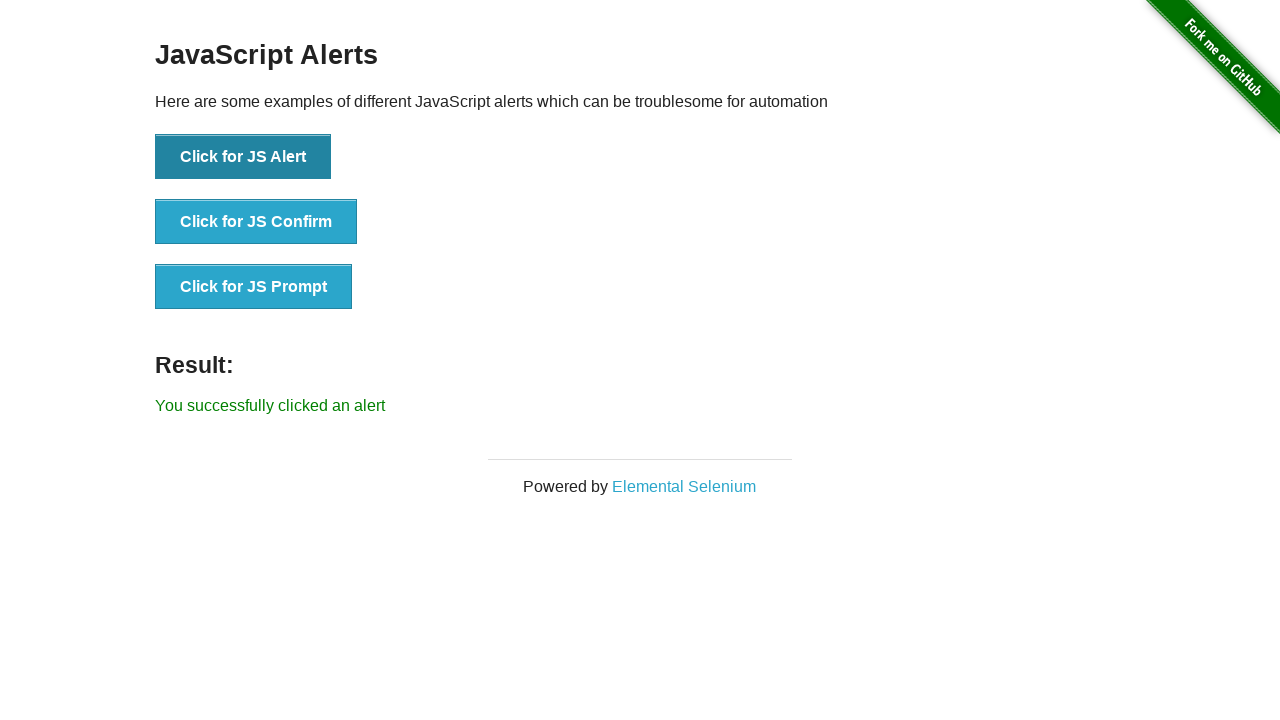

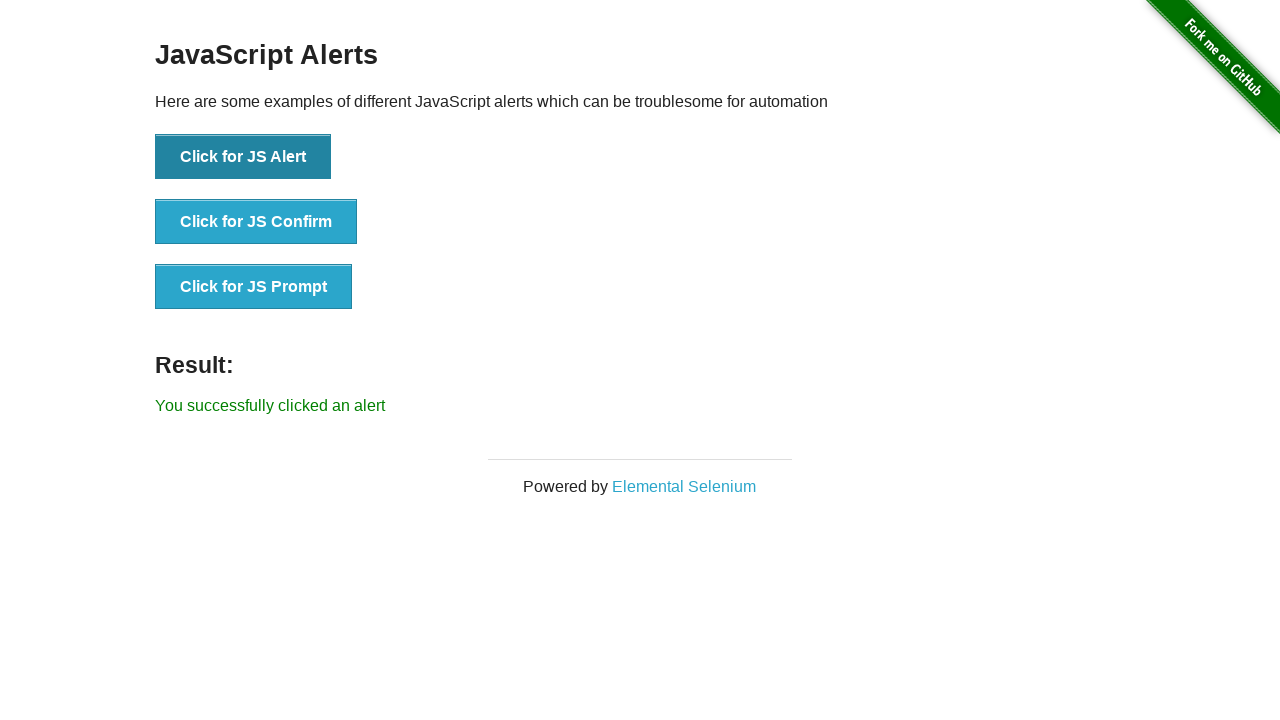